Tests hide/show functionality by clicking hide button and verifying text input becomes invisible

Starting URL: https://www.rahulshettyacademy.com/AutomationPractice/

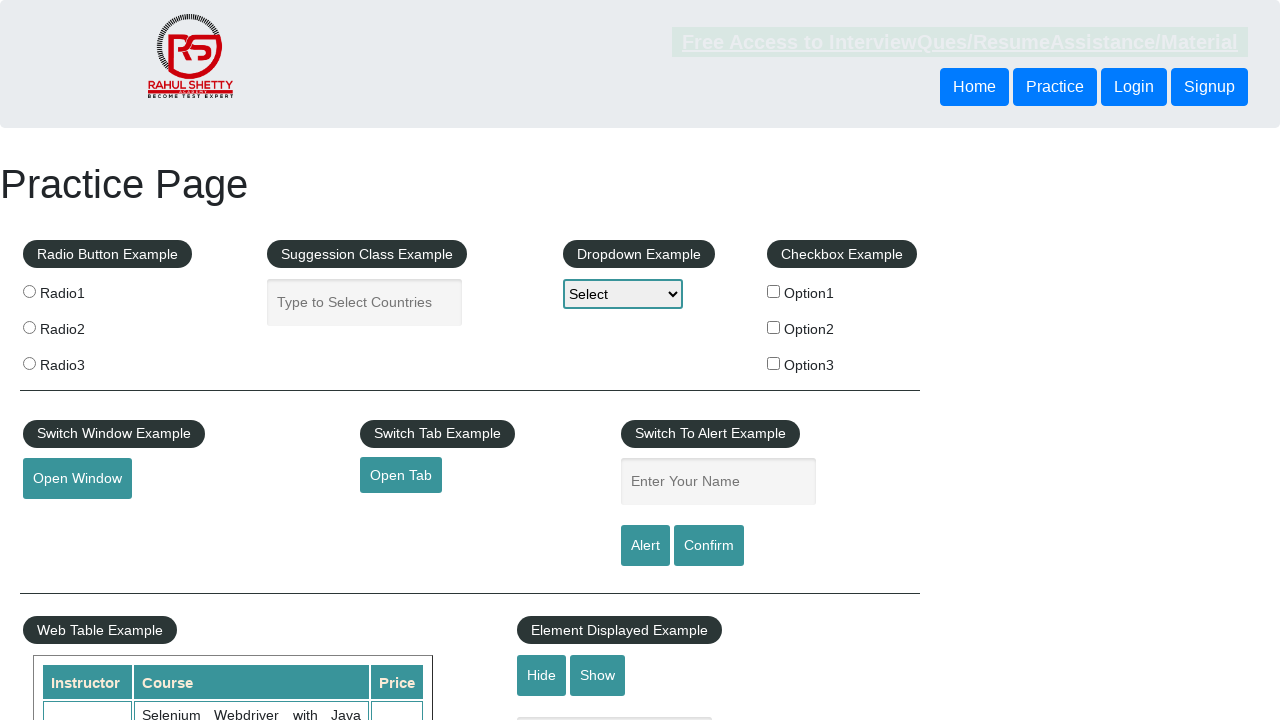

Clicked hide textbox button at (542, 675) on input#hide-textbox
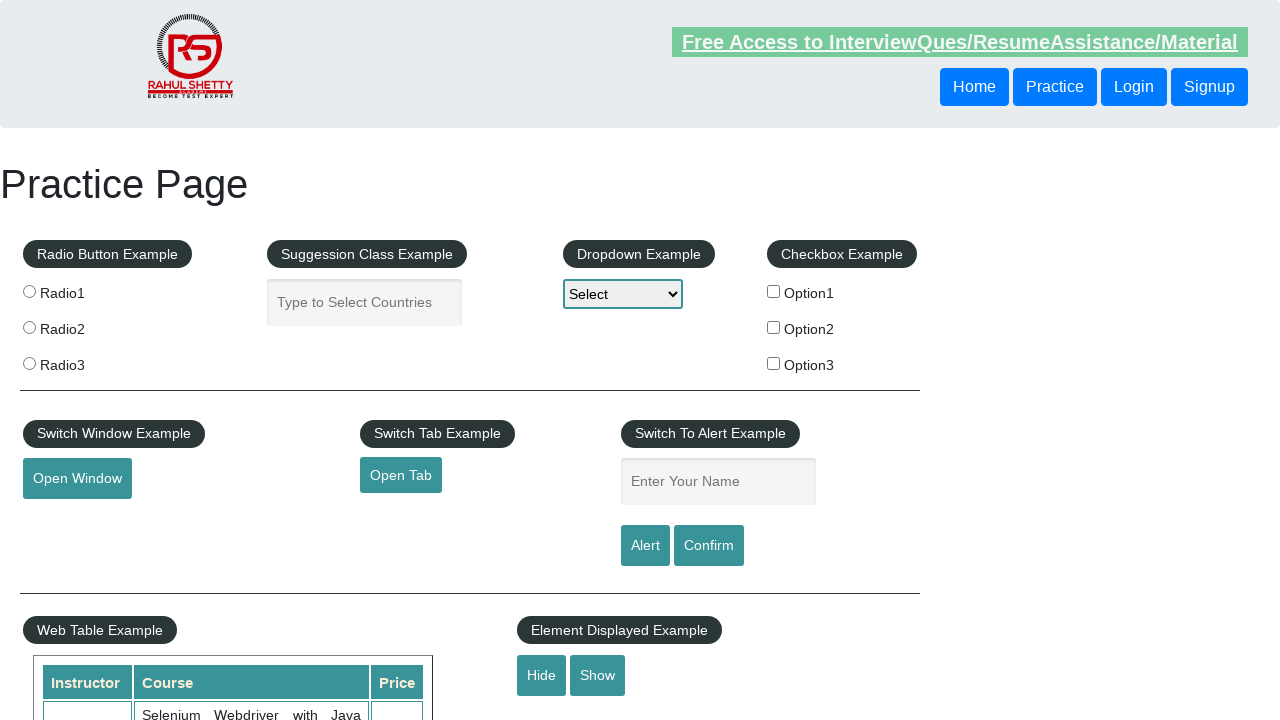

Verified text input is not visible after hide button click
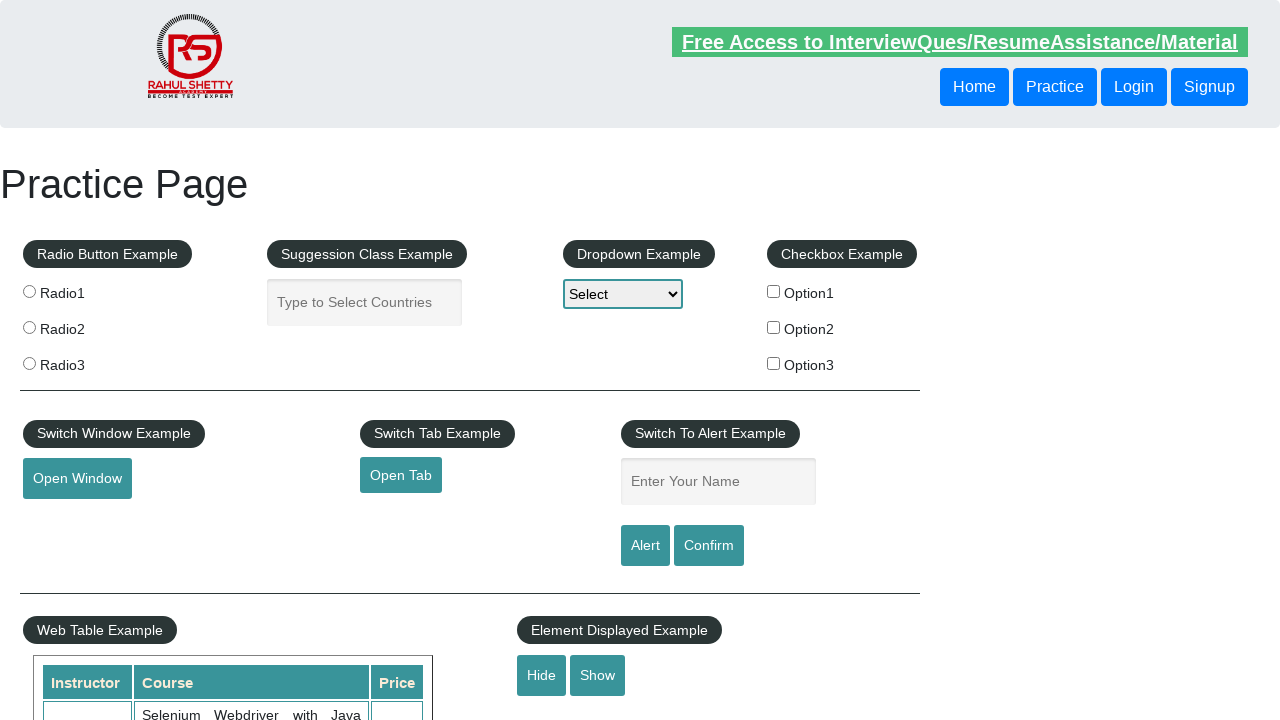

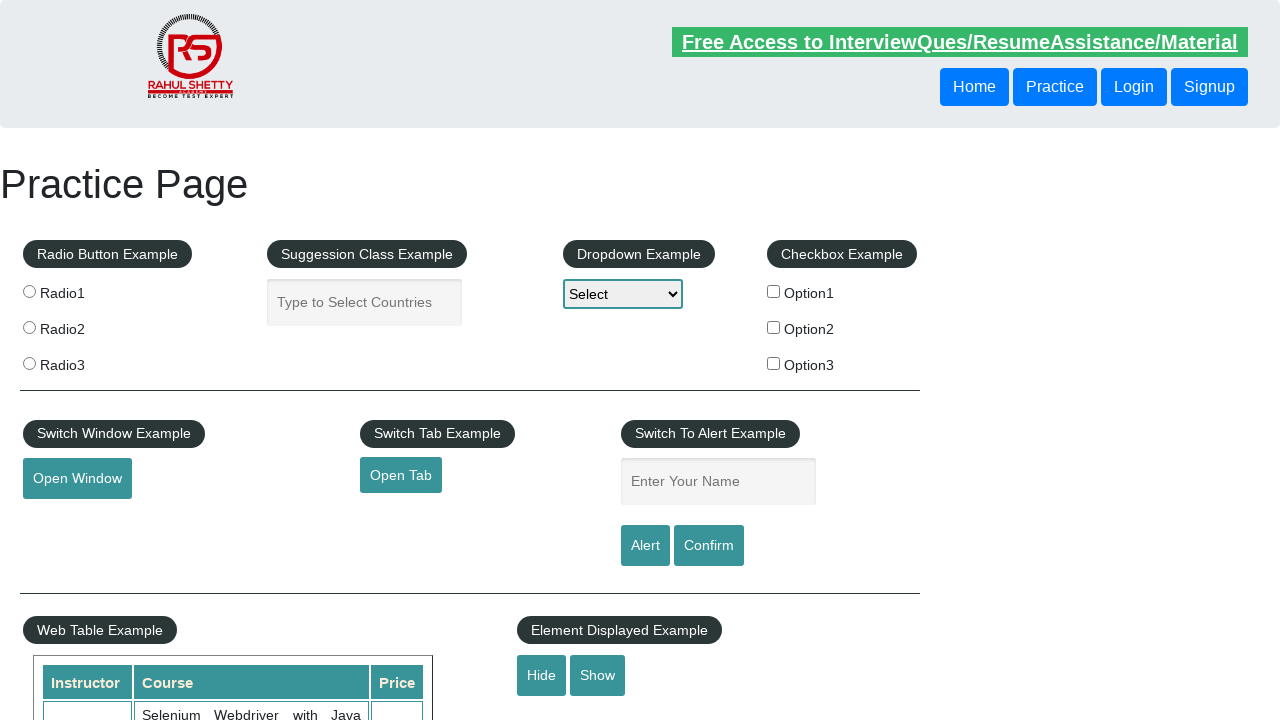